Navigates to a product listing page, selects a product, and adds it to the shopping cart

Starting URL: https://www.demoblaze.com/index.html

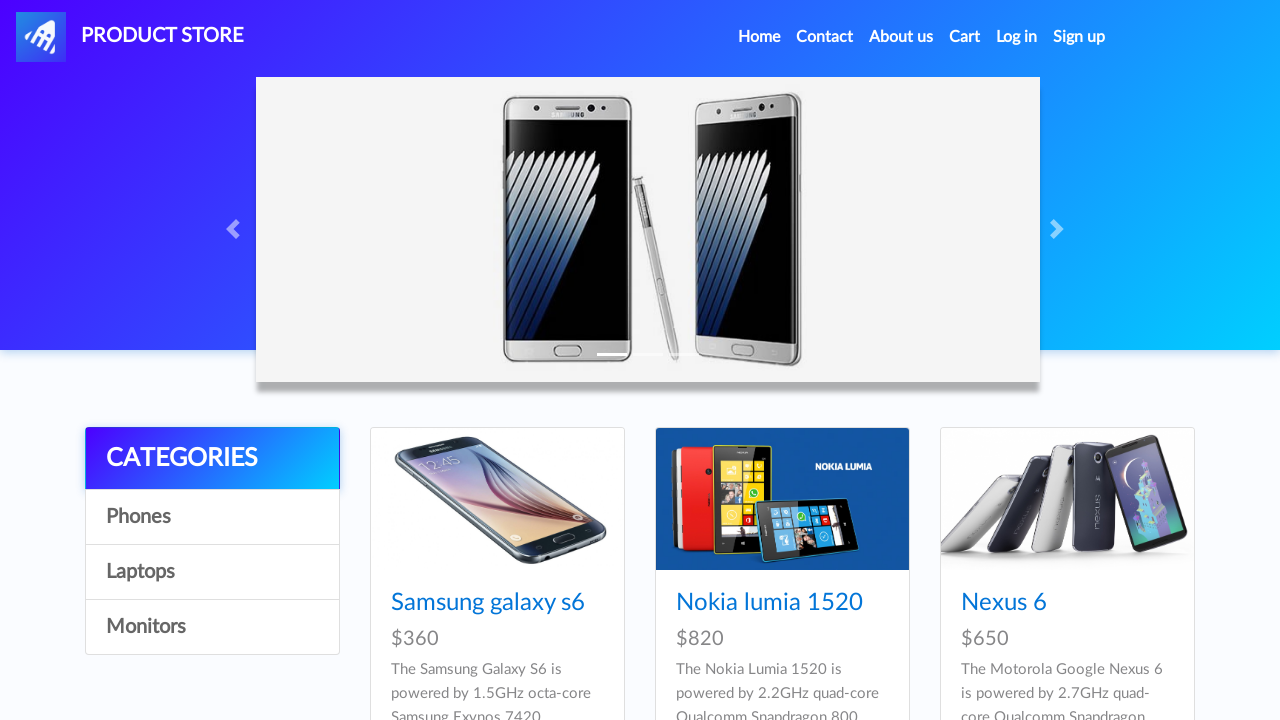

Product grid loaded on listing page
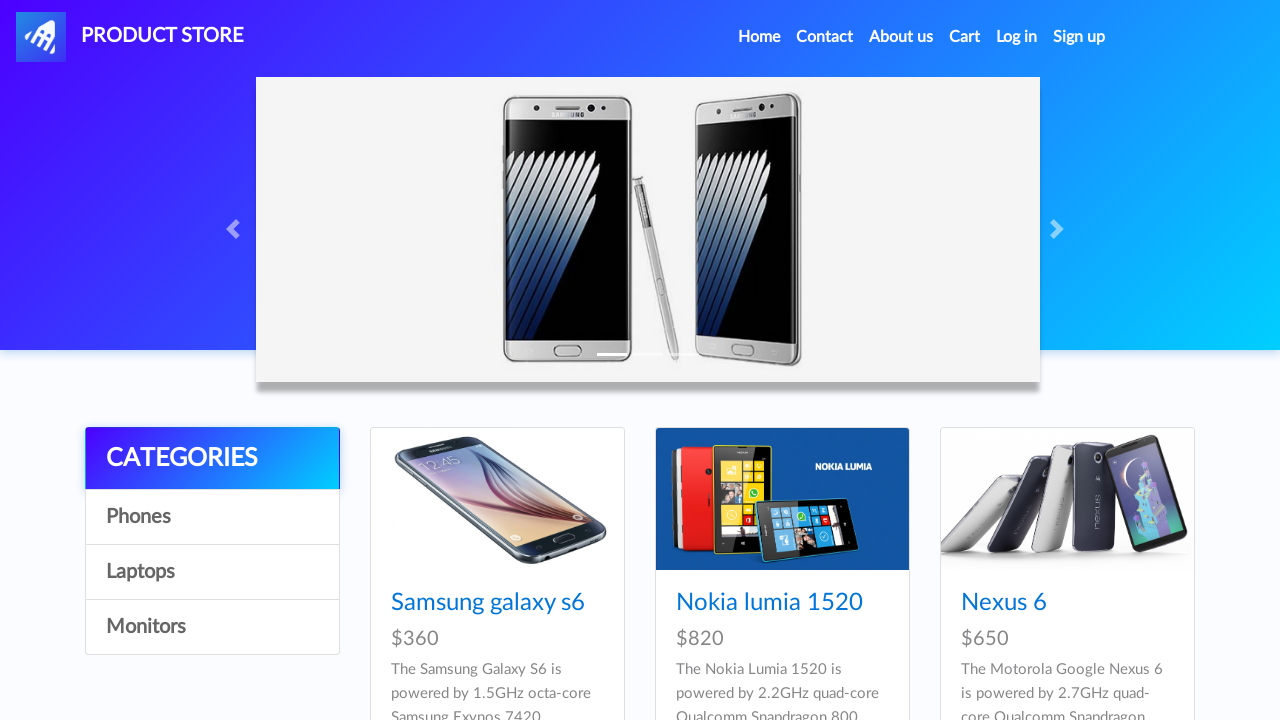

Clicked on first product in grid at (497, 556) on .col-lg-4.col-md-6.mb-4:first-child
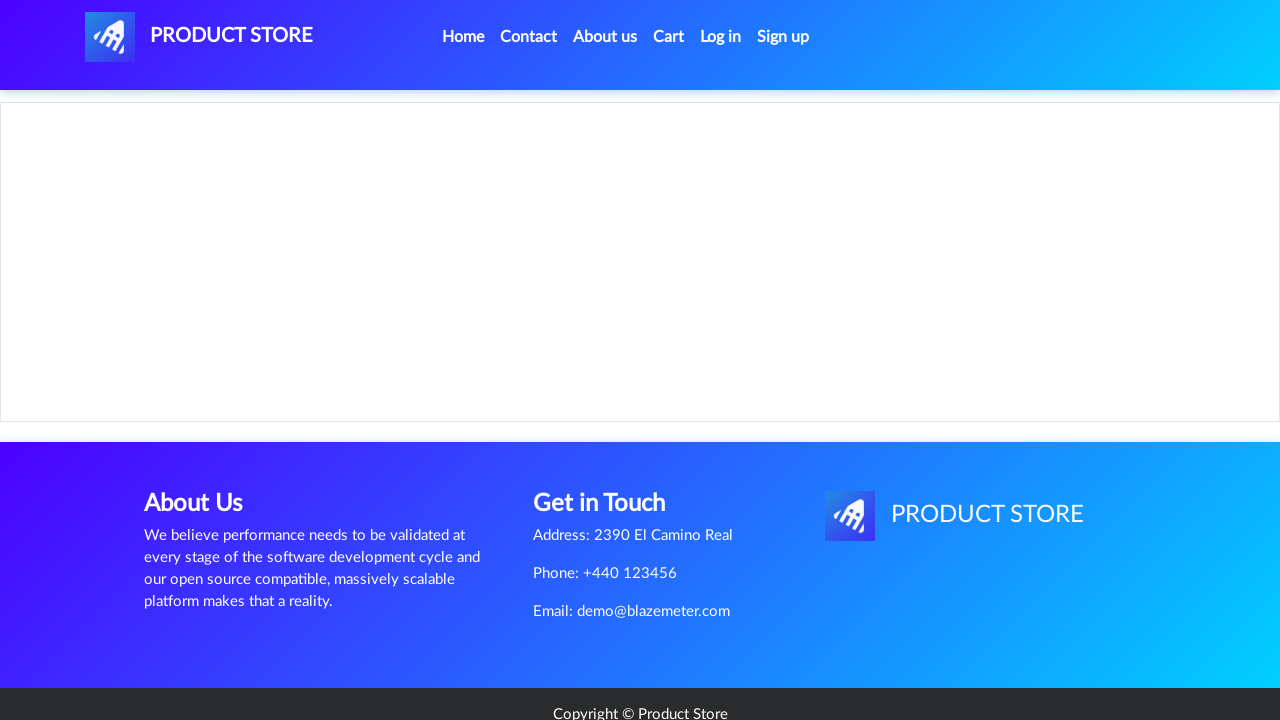

Product page loaded with Add to cart button
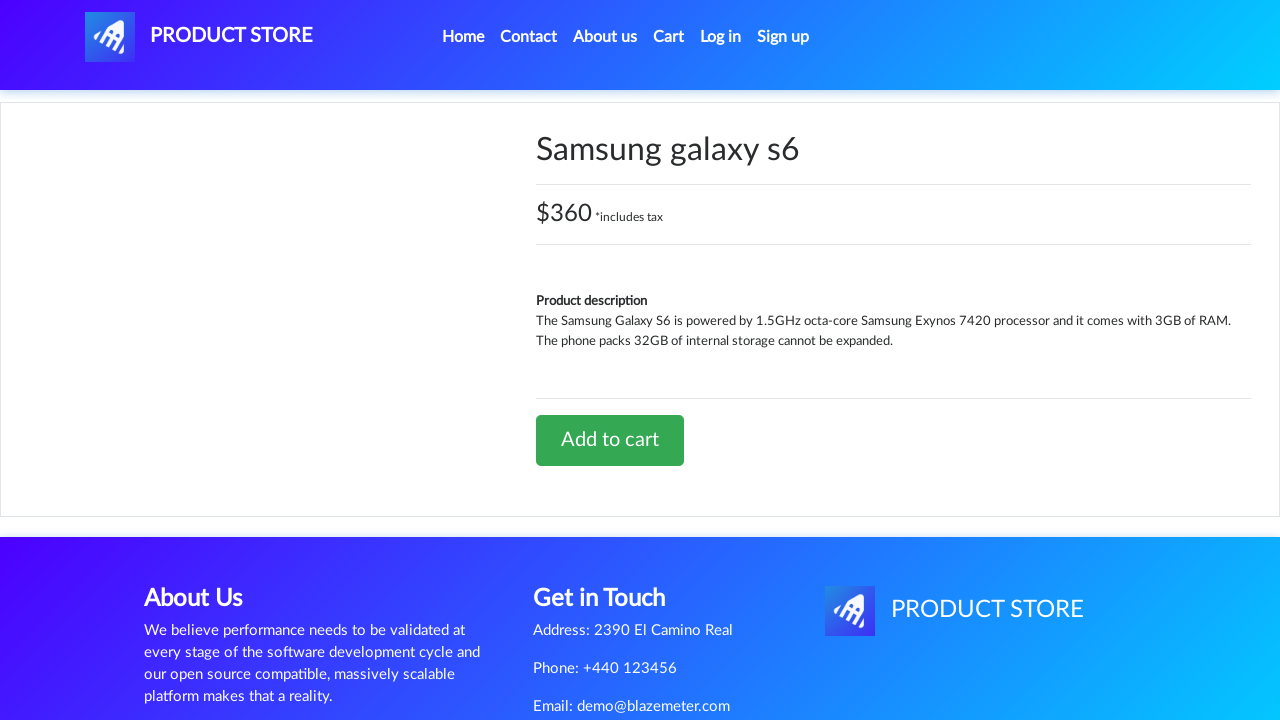

Clicked Add to cart button at (610, 440) on .btn.btn-success.btn-lg
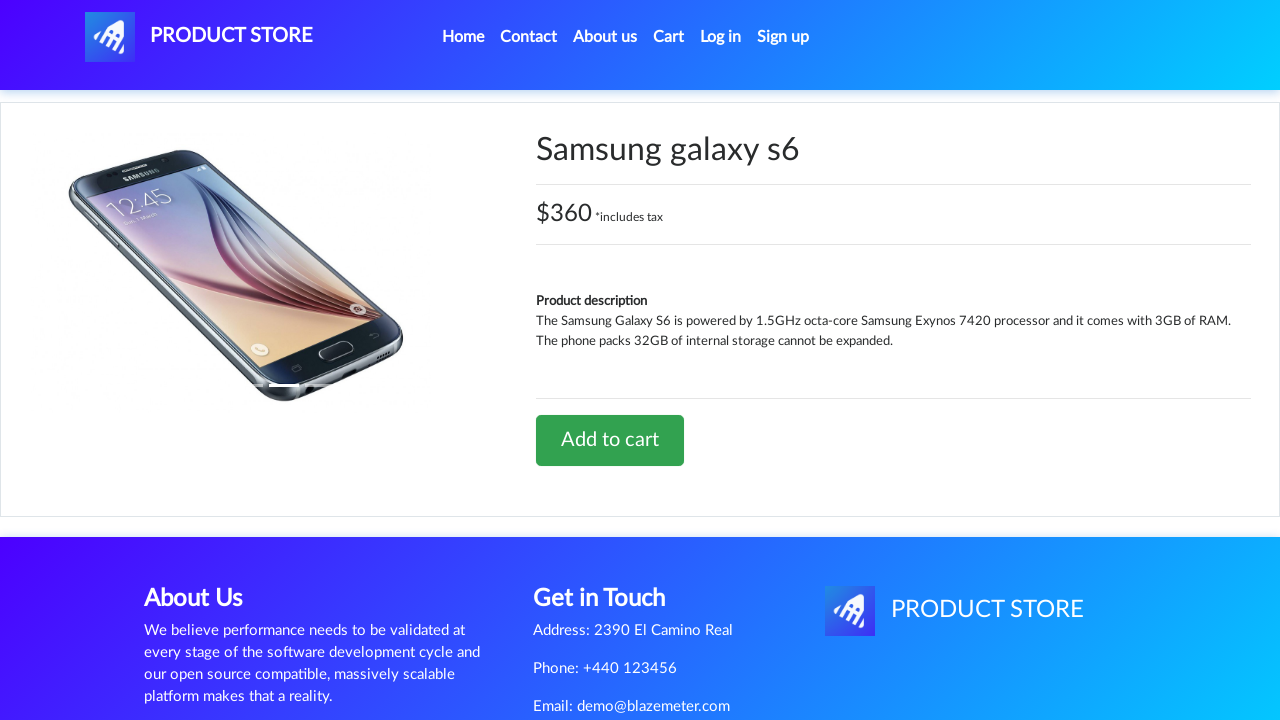

Accepted confirmation alert after adding product to cart
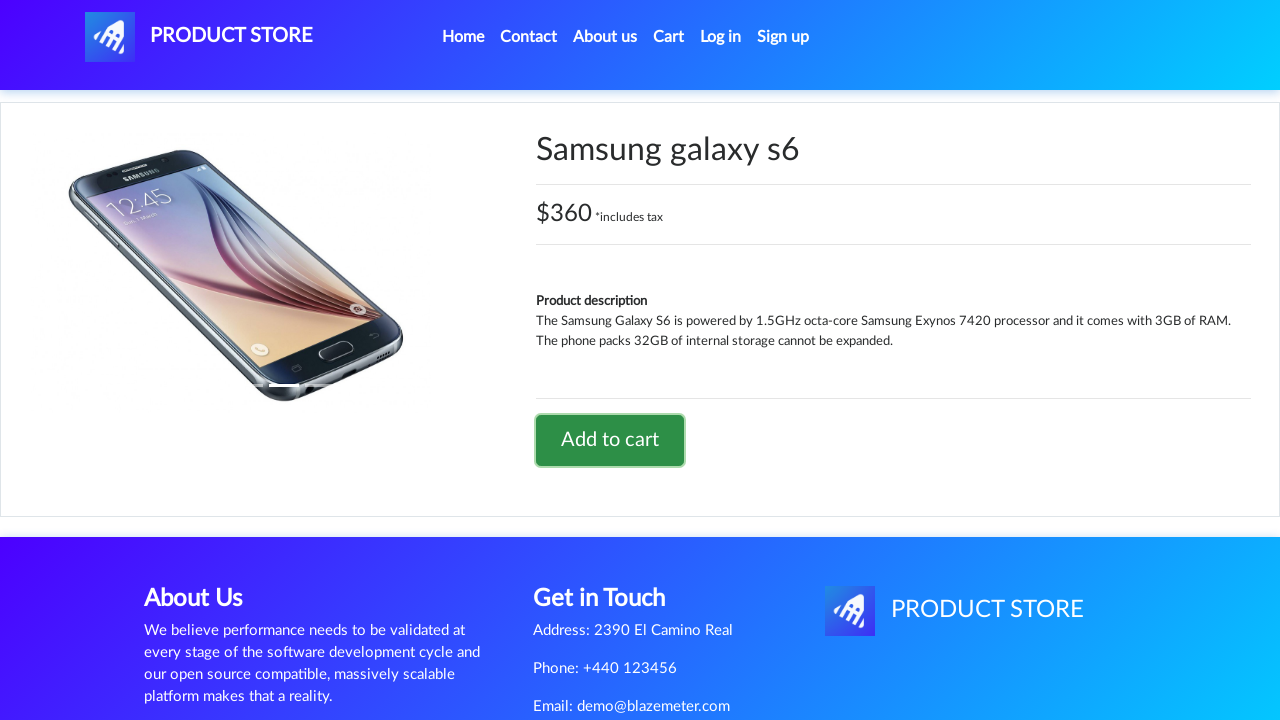

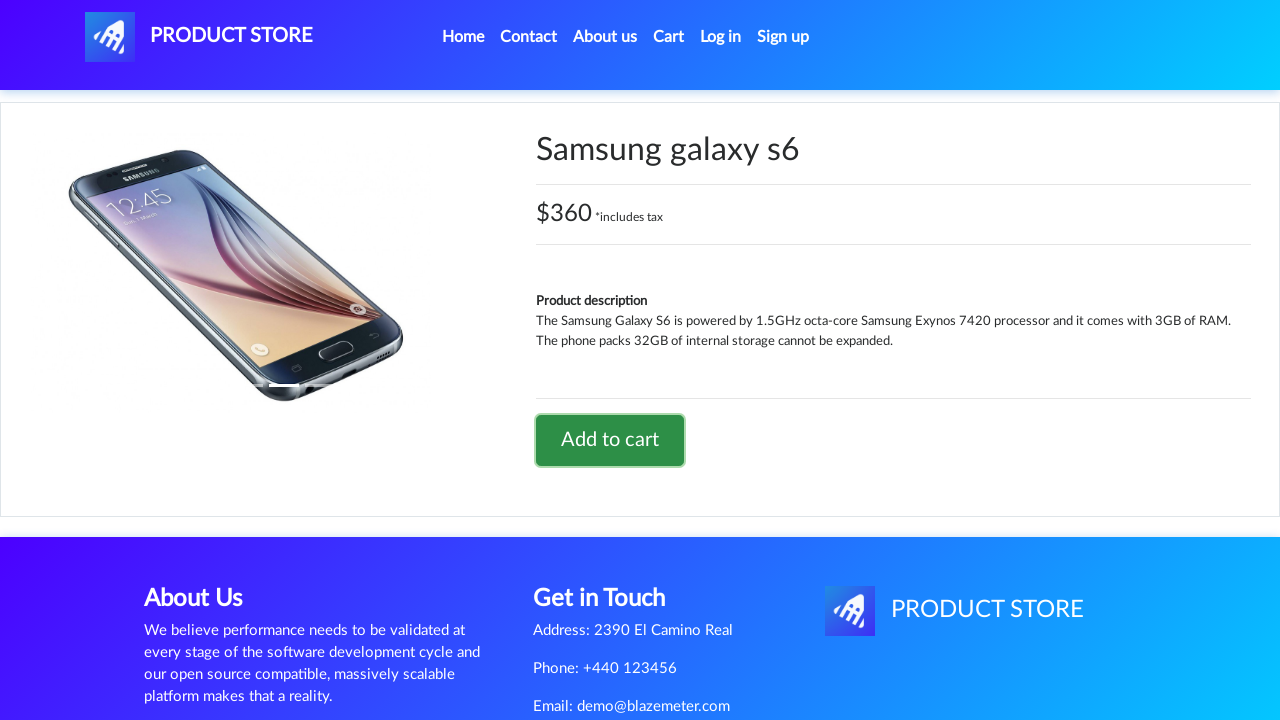